Tests multi-select functionality by selecting multiple options from a dropdown menu

Starting URL: https://demoqa.com/select-menu

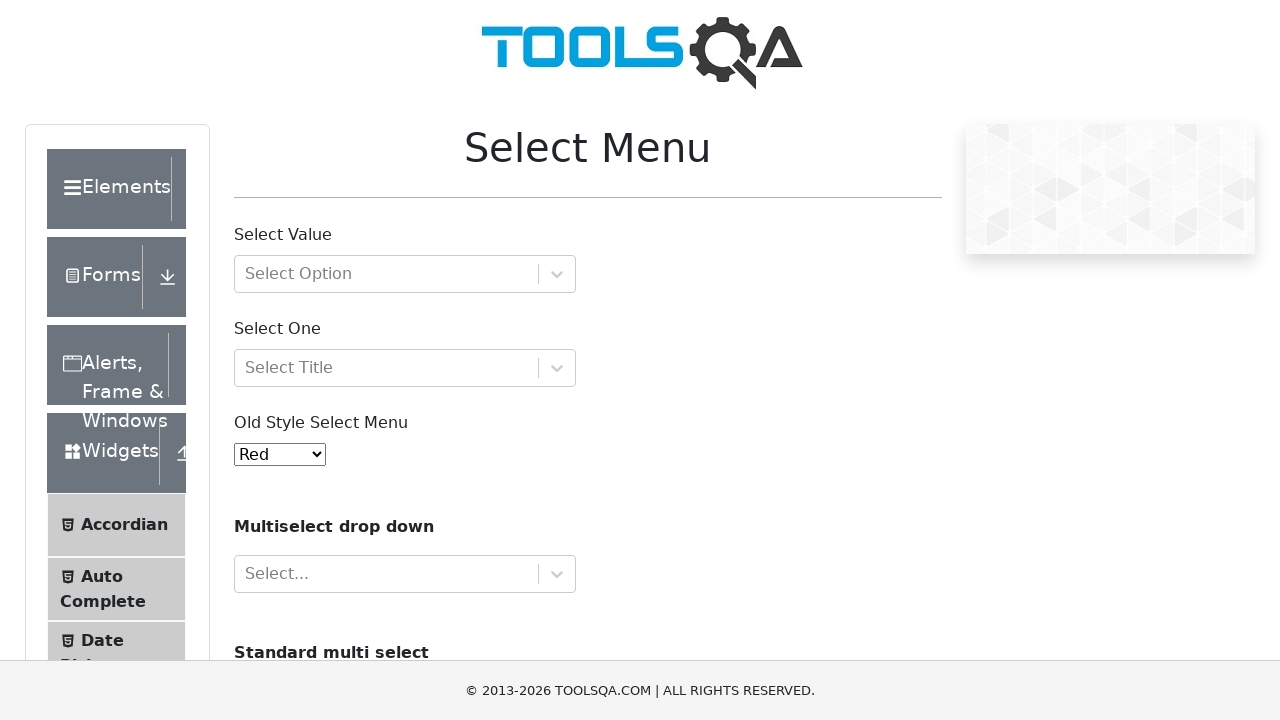

Scrolled to multi-select dropdown position
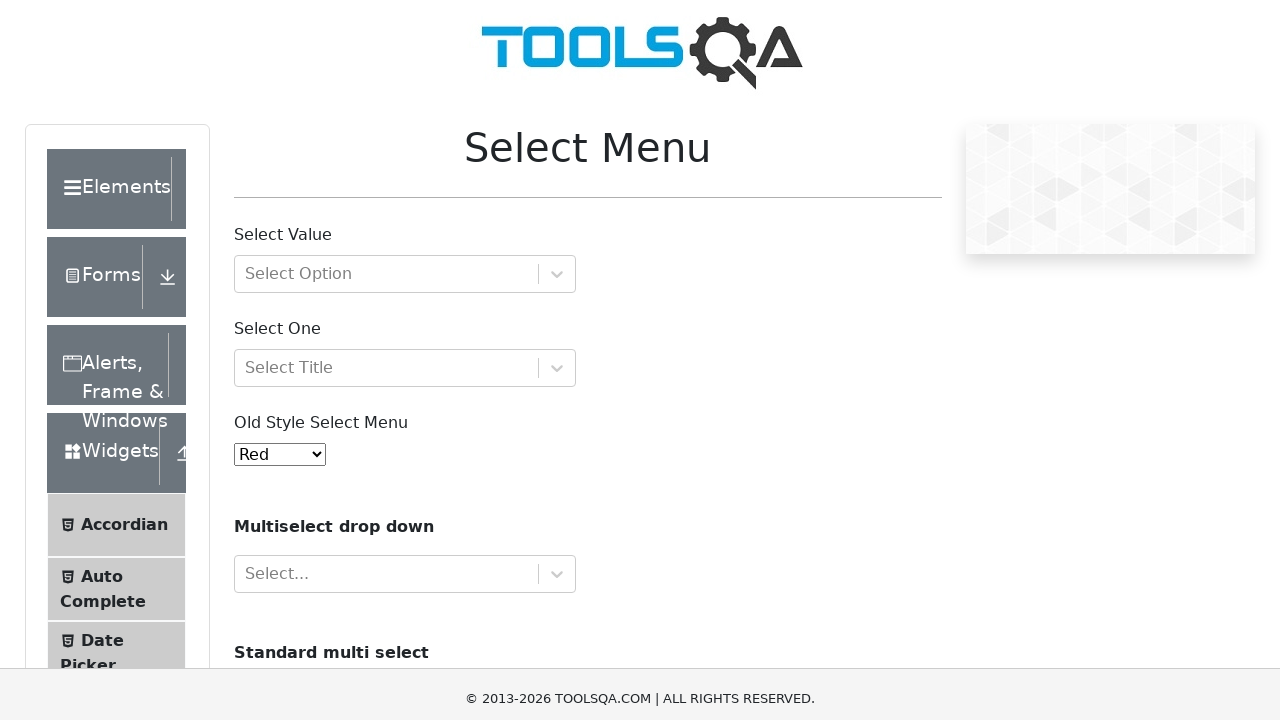

Located cars select dropdown element
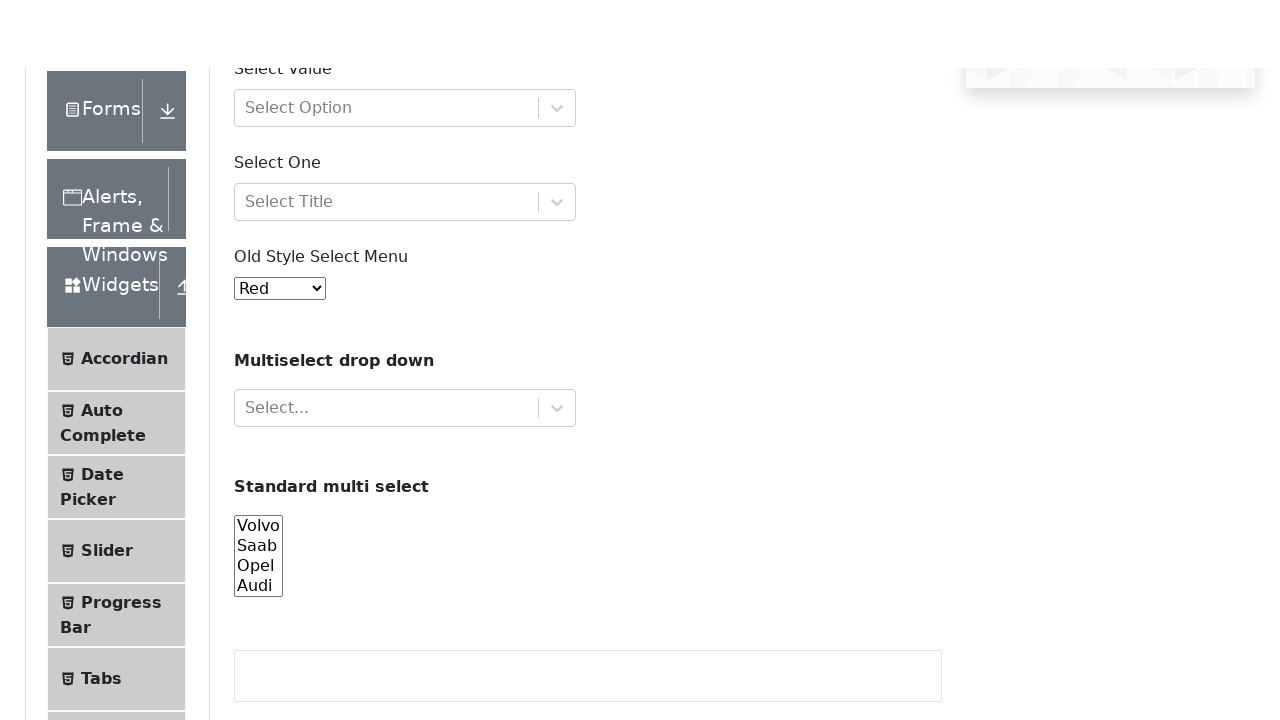

Selected multiple options (volvo, saab) from cars dropdown on select[name='cars']
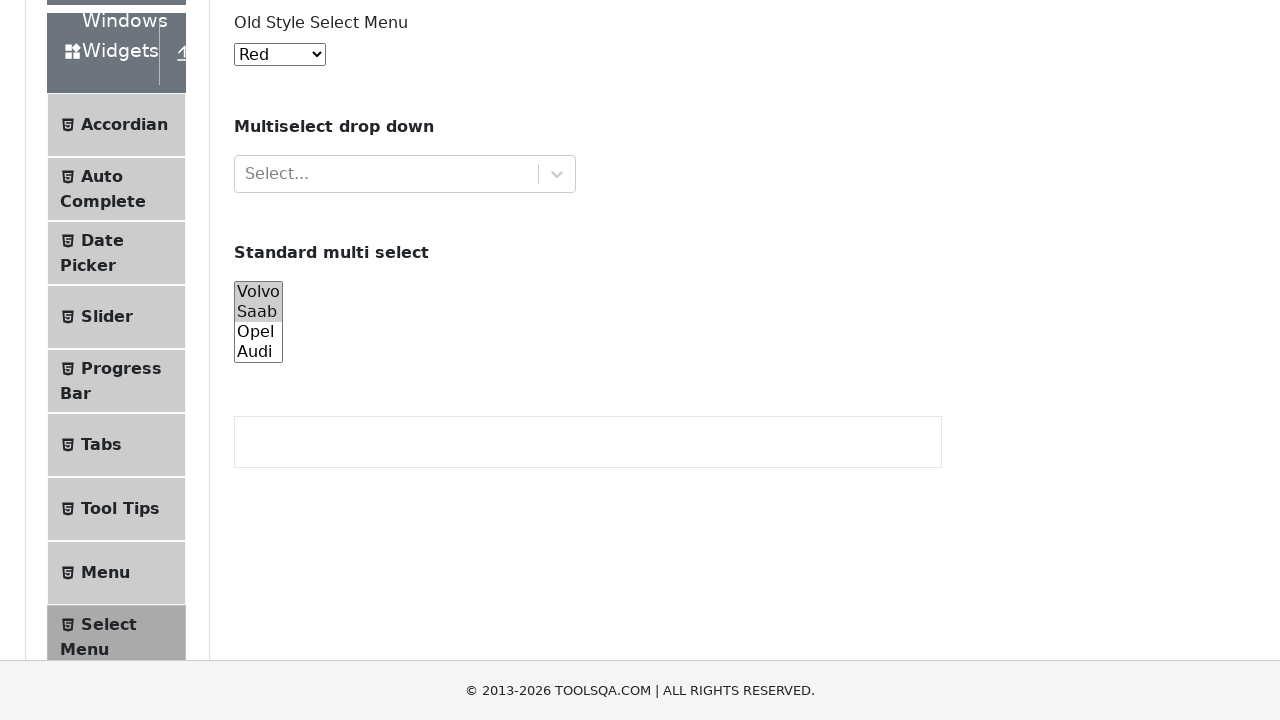

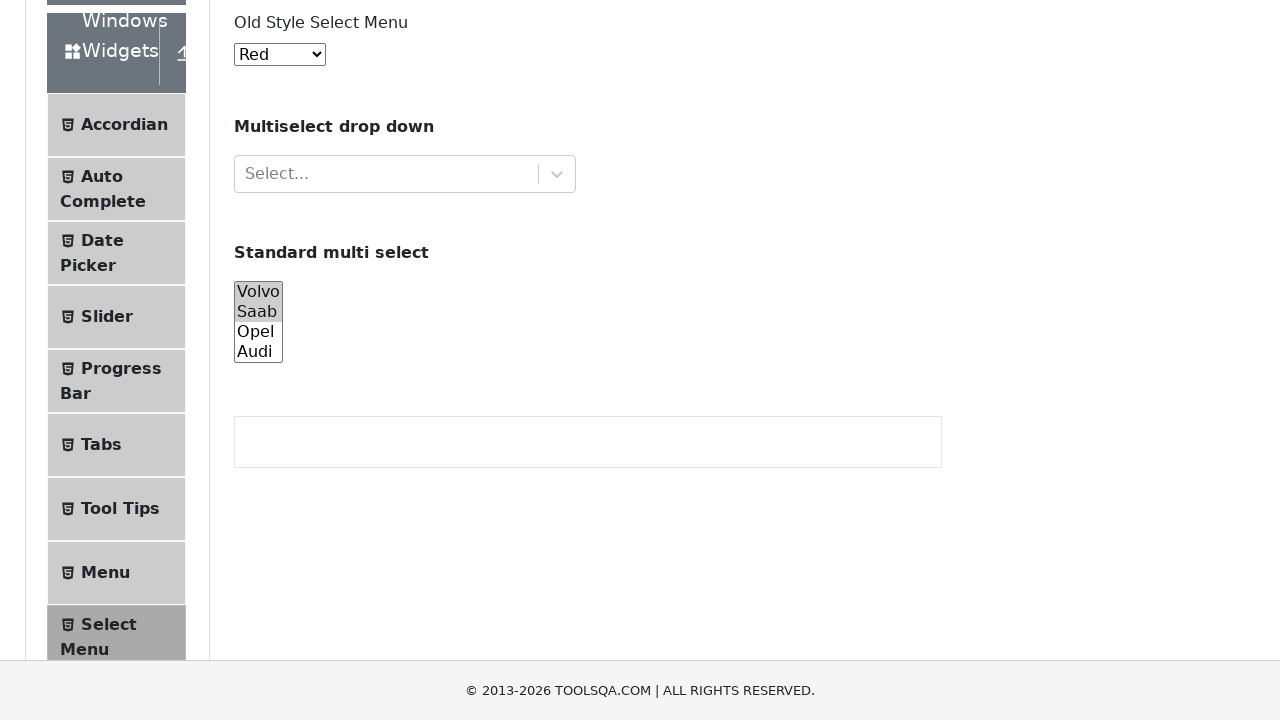